Tests that the complete-all checkbox updates state when individual items are toggled

Starting URL: https://demo.playwright.dev/todomvc

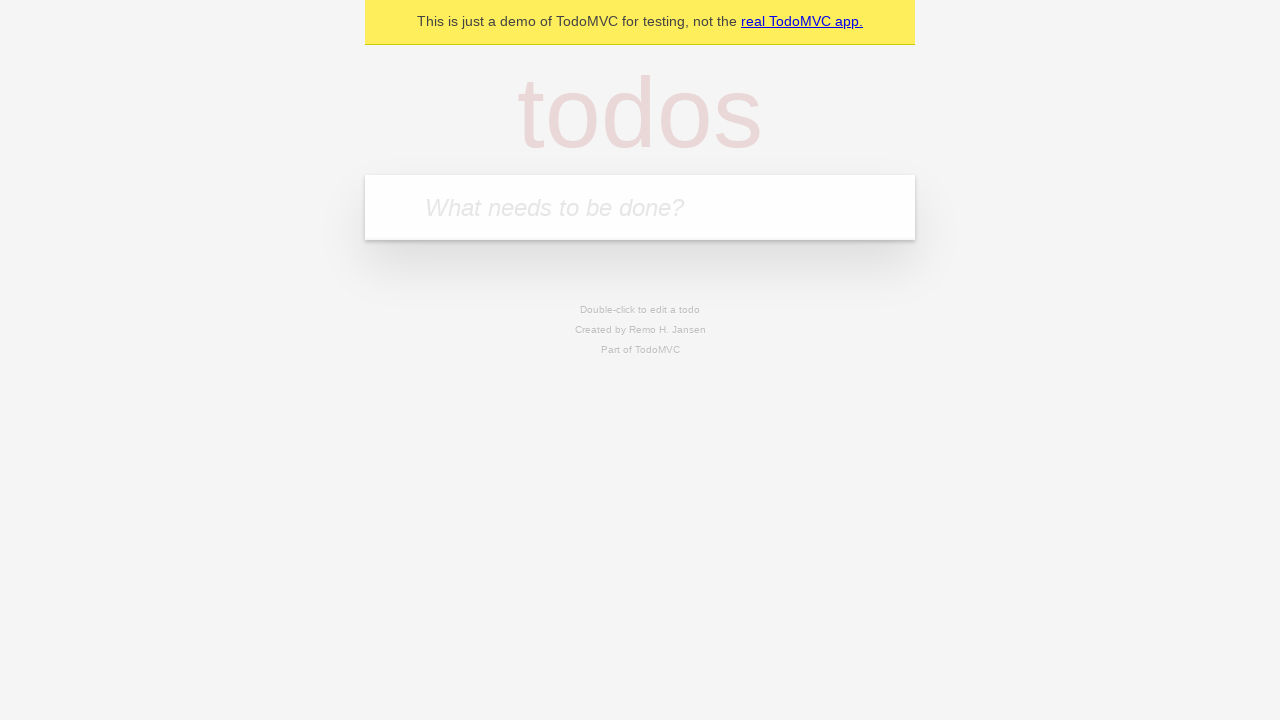

Filled todo input with 'buy some cheese' on internal:attr=[placeholder="What needs to be done?"i]
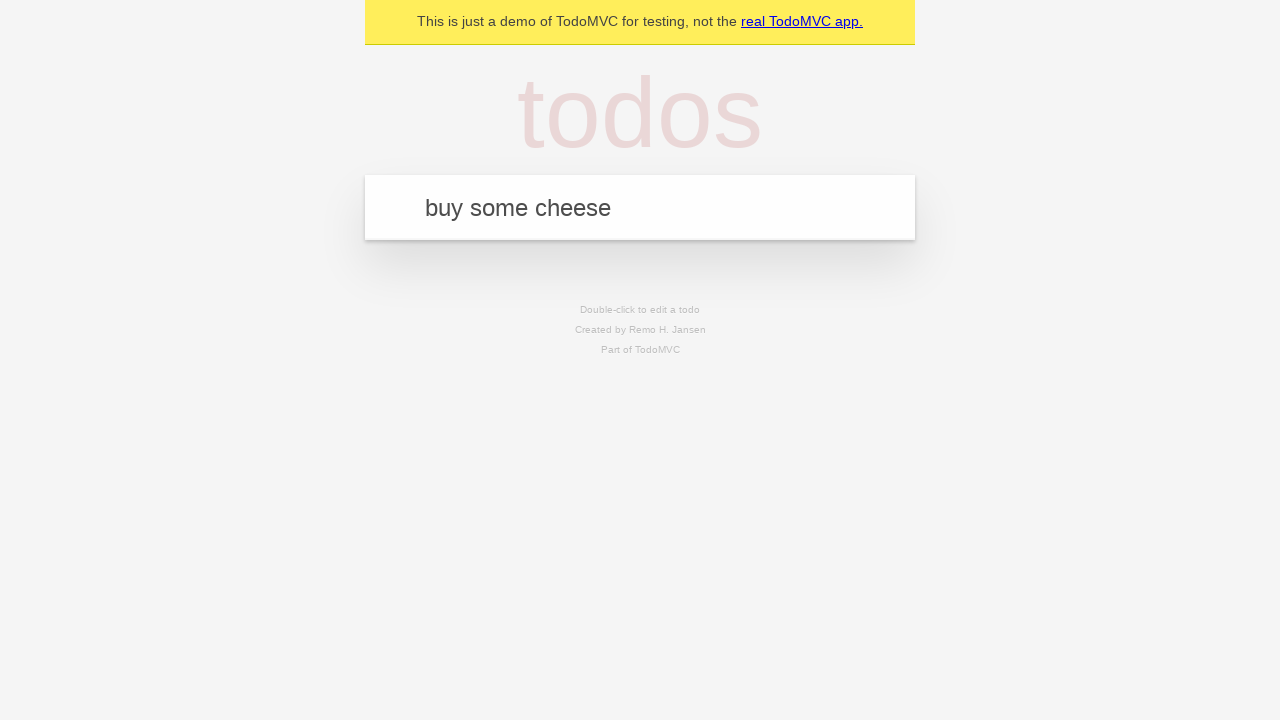

Pressed Enter to create todo 'buy some cheese' on internal:attr=[placeholder="What needs to be done?"i]
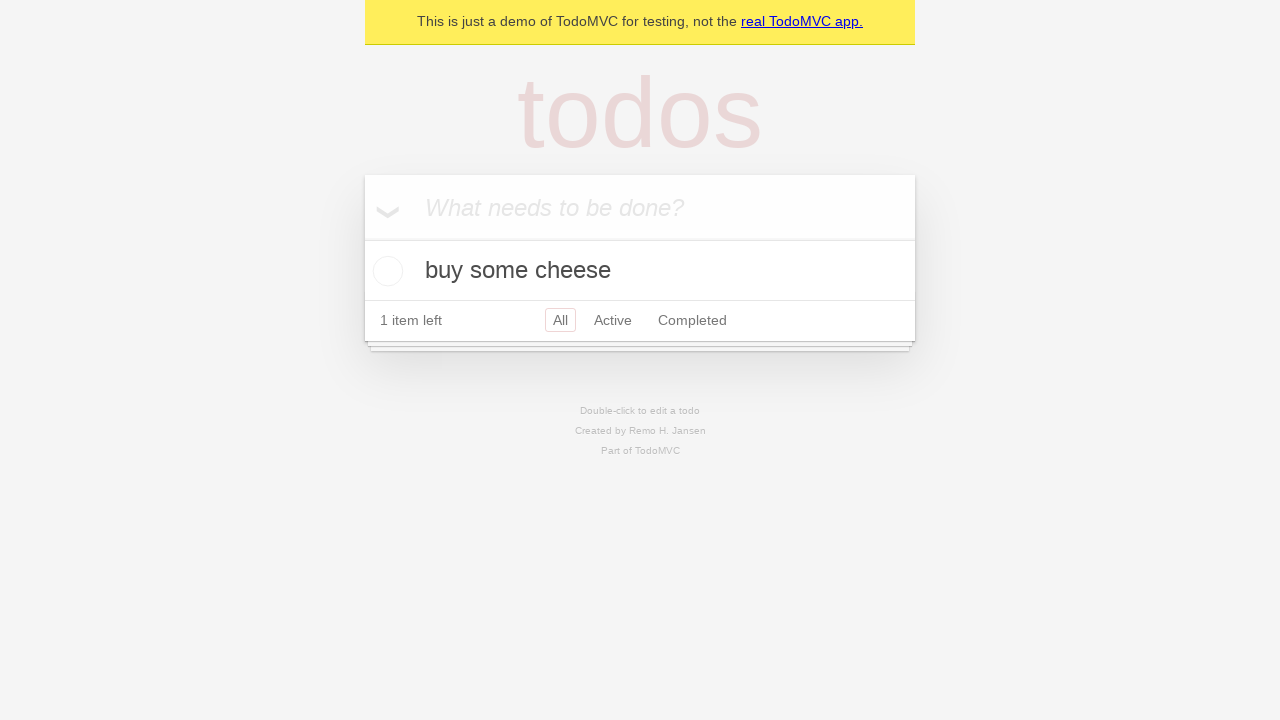

Filled todo input with 'feed the cat' on internal:attr=[placeholder="What needs to be done?"i]
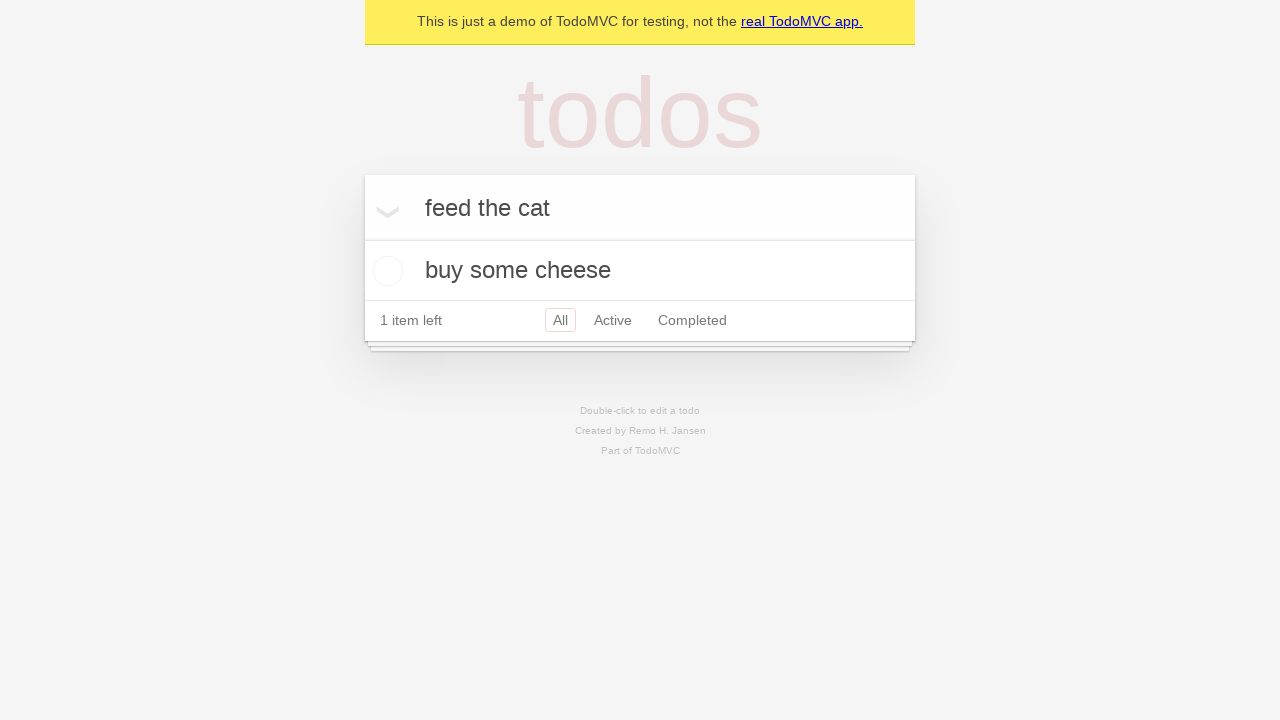

Pressed Enter to create todo 'feed the cat' on internal:attr=[placeholder="What needs to be done?"i]
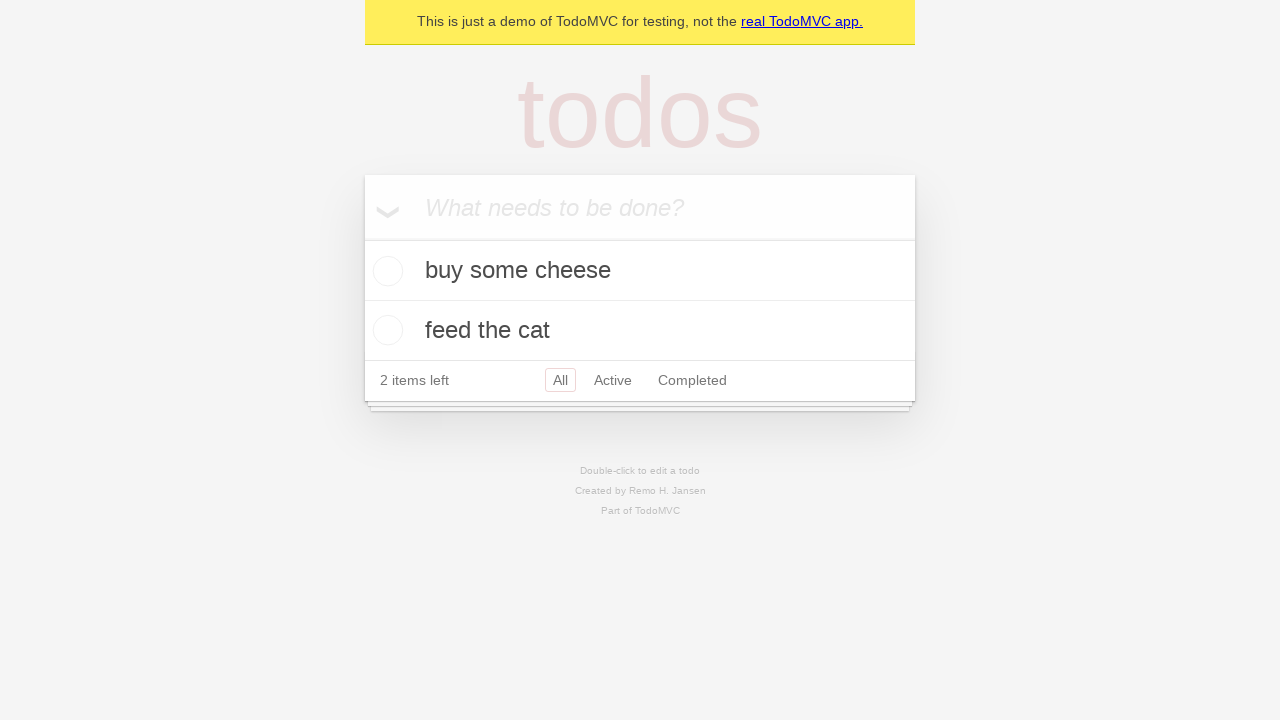

Filled todo input with 'book a doctors appointment' on internal:attr=[placeholder="What needs to be done?"i]
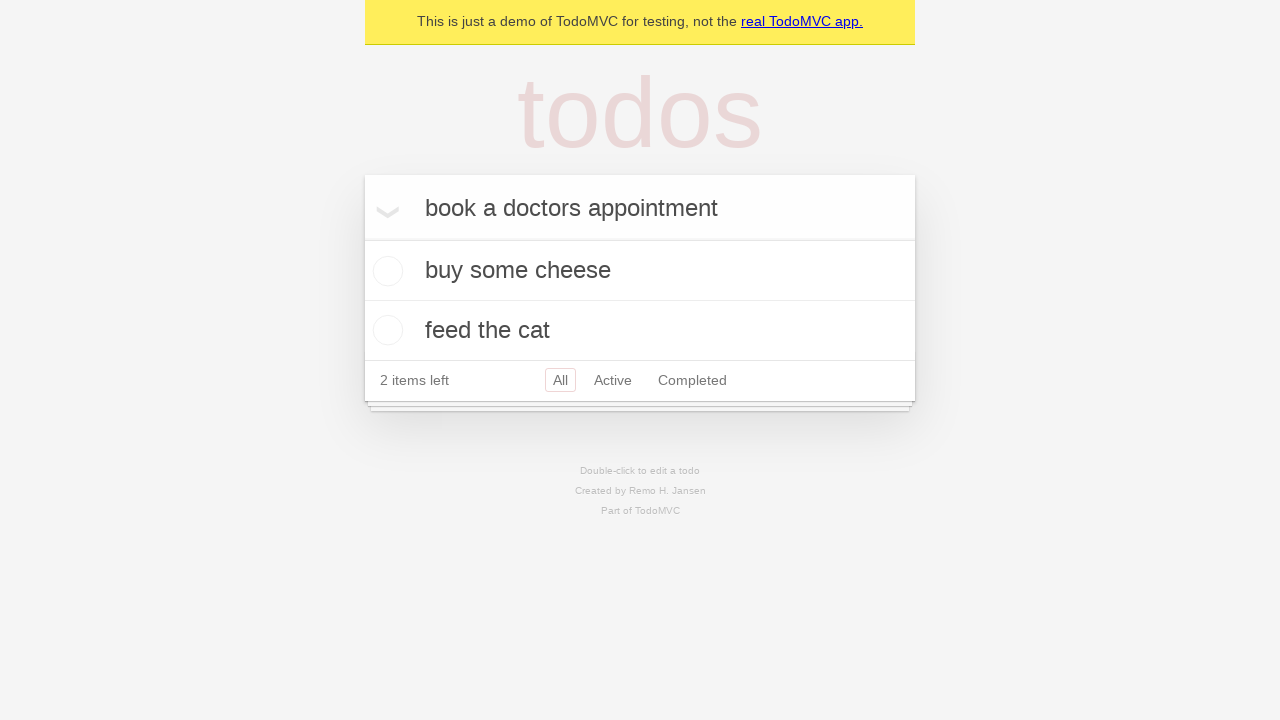

Pressed Enter to create todo 'book a doctors appointment' on internal:attr=[placeholder="What needs to be done?"i]
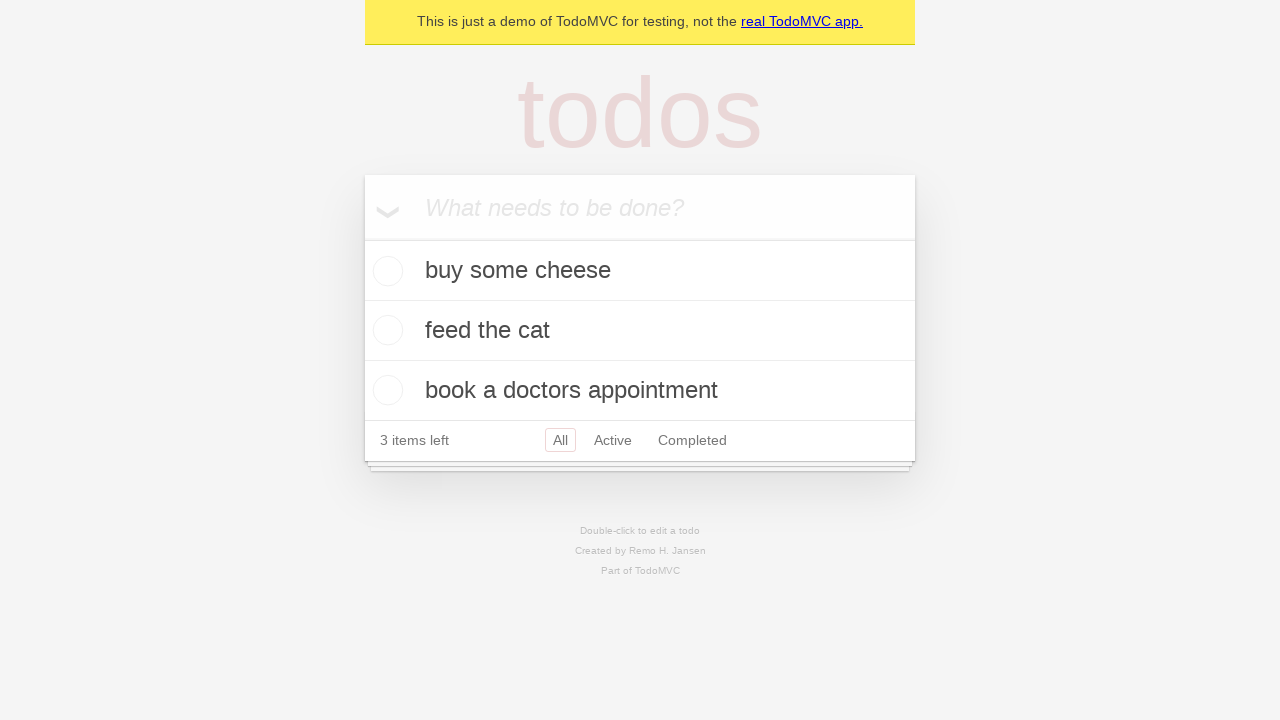

Checked the 'Mark all as complete' toggle at (362, 238) on internal:label="Mark all as complete"i
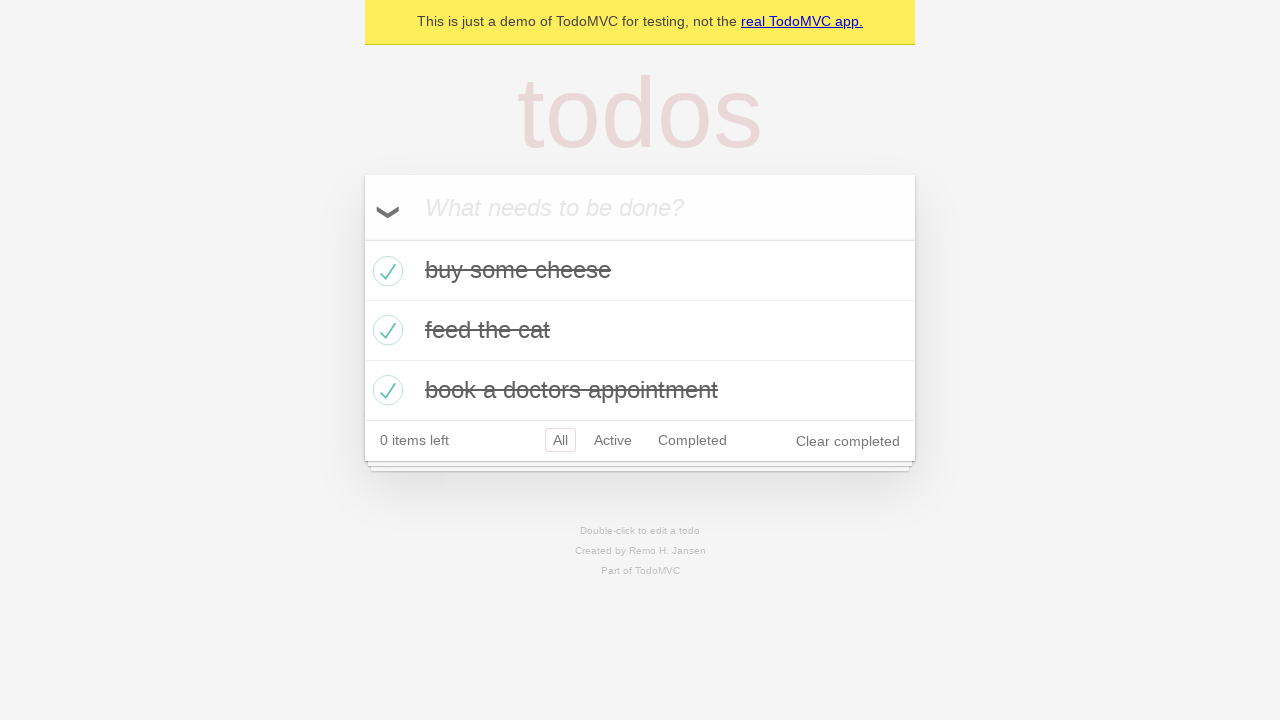

Unchecked the first todo item at (385, 271) on internal:testid=[data-testid="todo-item"s] >> nth=0 >> internal:role=checkbox
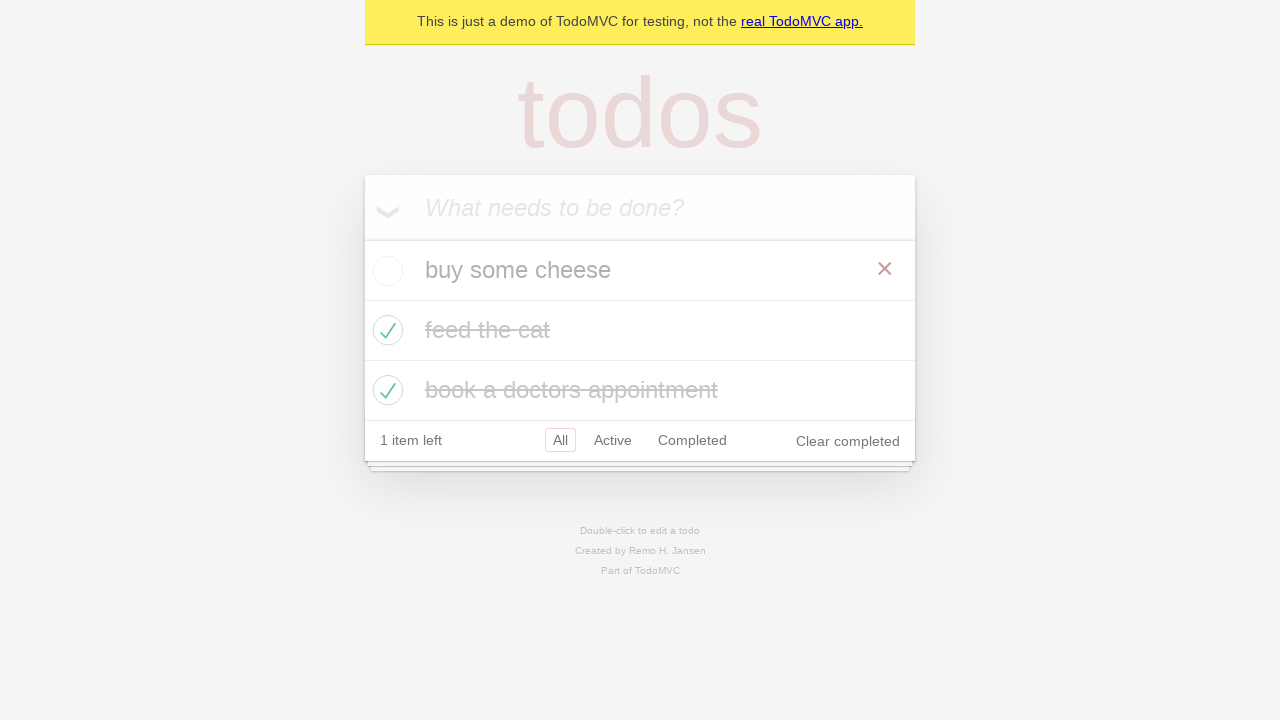

Checked the first todo item again at (385, 271) on internal:testid=[data-testid="todo-item"s] >> nth=0 >> internal:role=checkbox
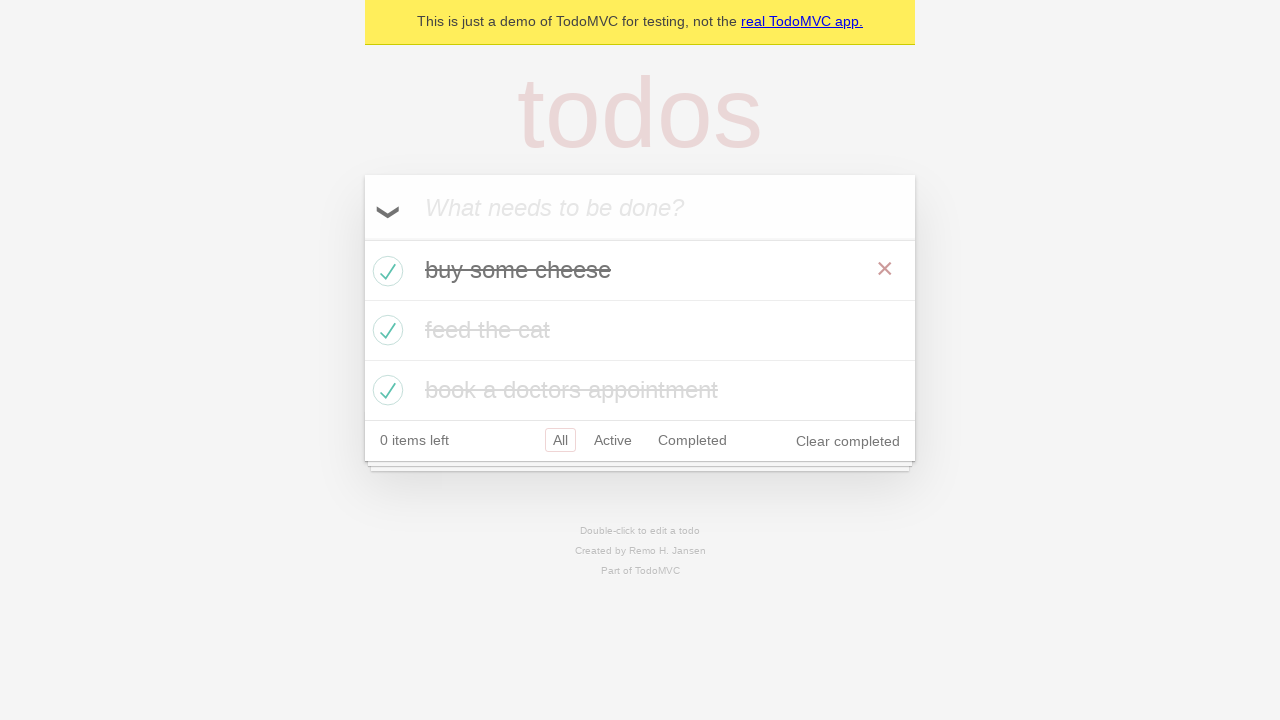

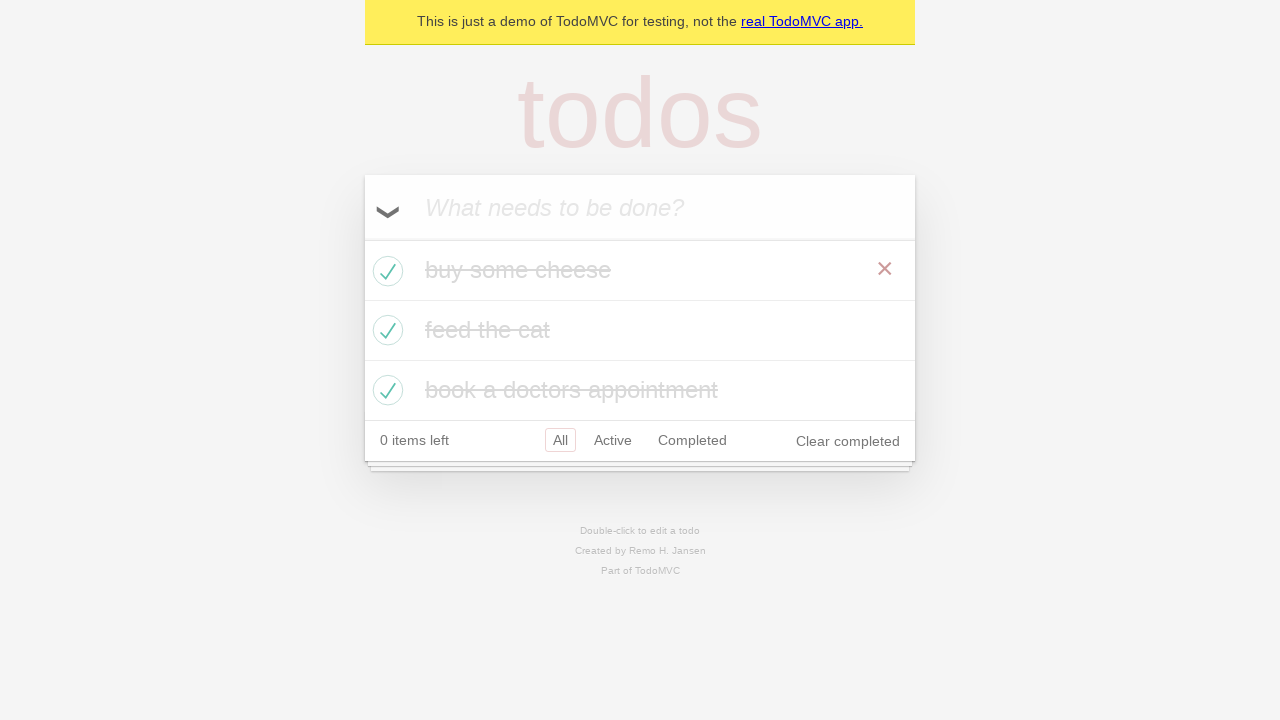